Tests the dropdown button functionality by opening it and clicking both dropdown links

Starting URL: https://formy-project.herokuapp.com/buttons

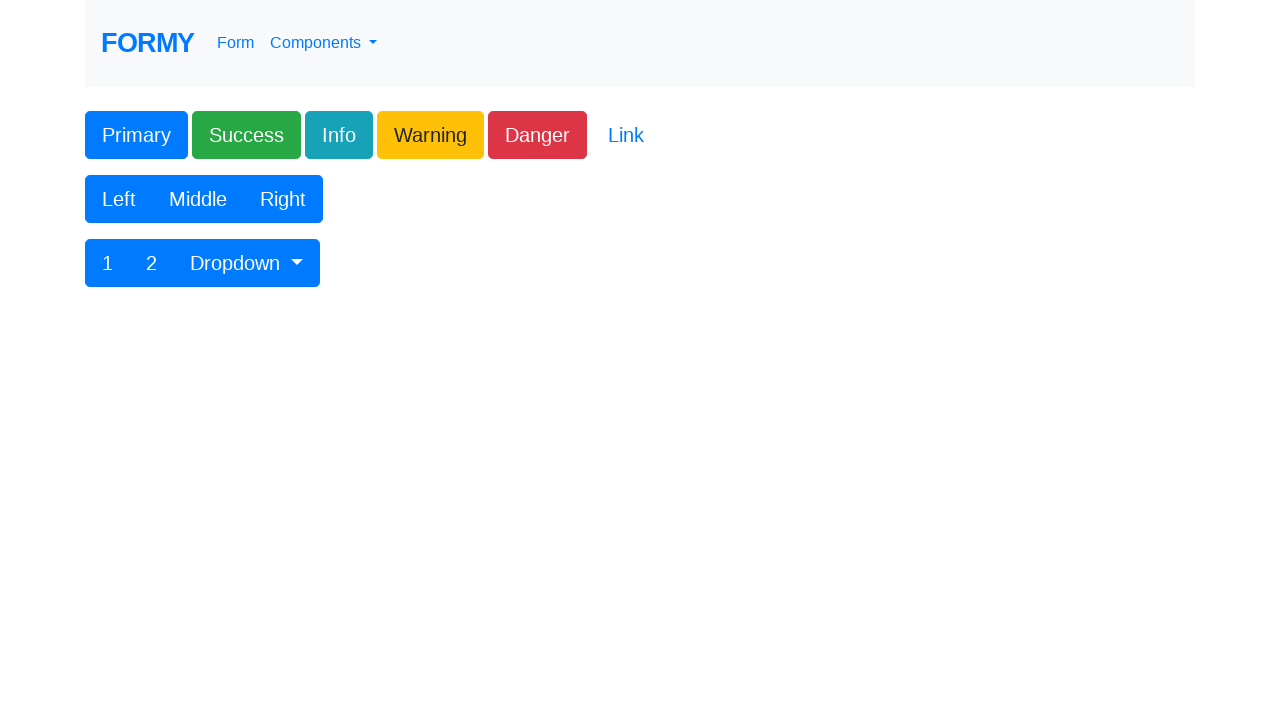

Clicked dropdown button to open menu at (247, 263) on #btnGroupDrop1
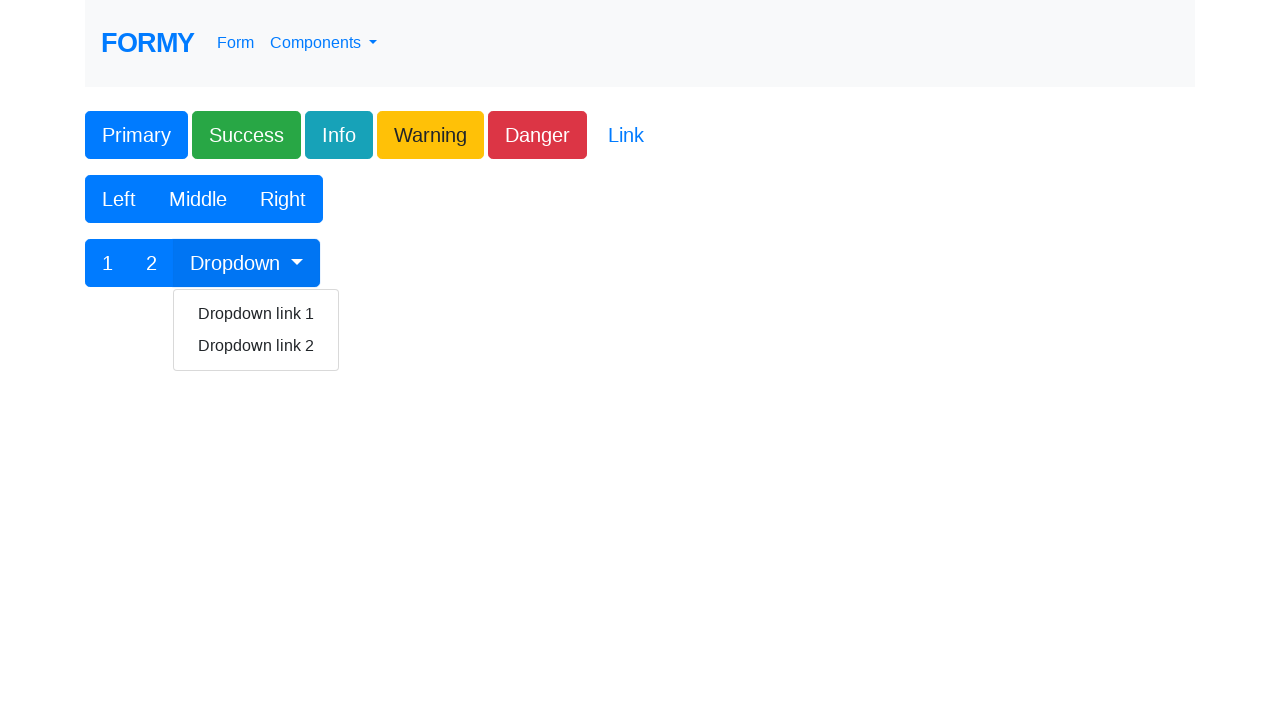

Clicked first dropdown link at (256, 314) on text=Dropdown link 1
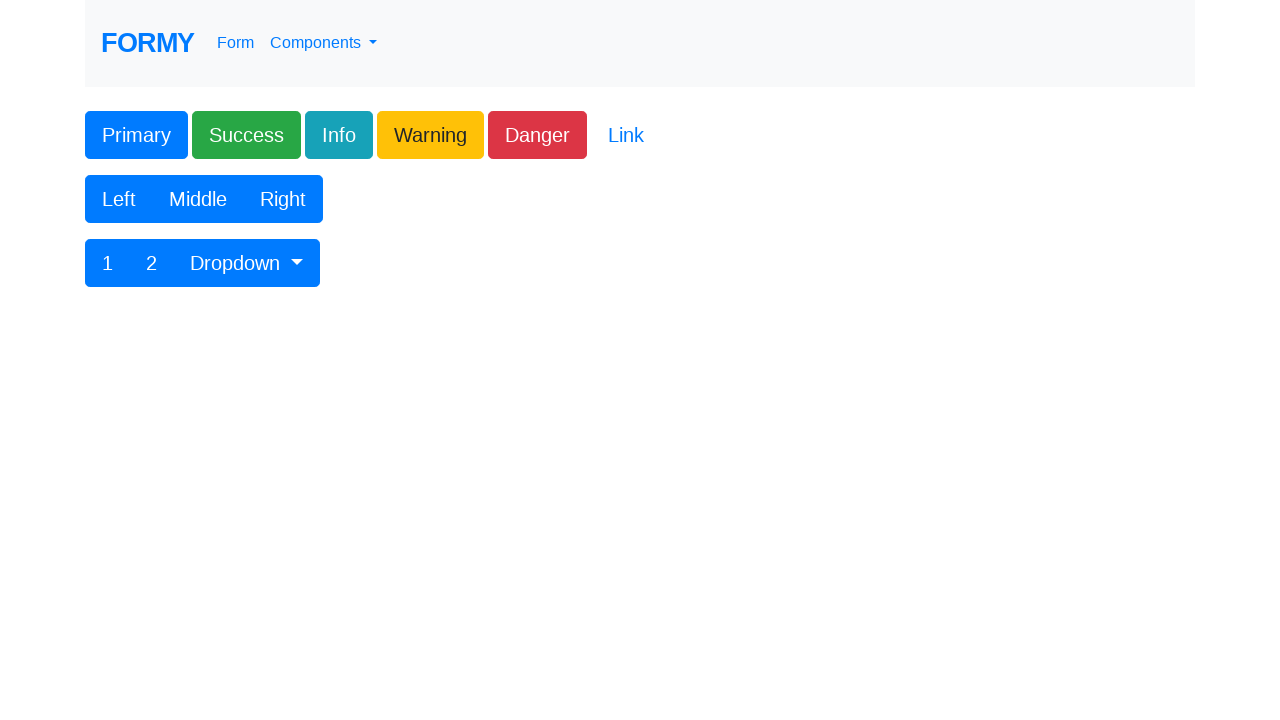

Clicked dropdown button to open menu again at (247, 263) on #btnGroupDrop1
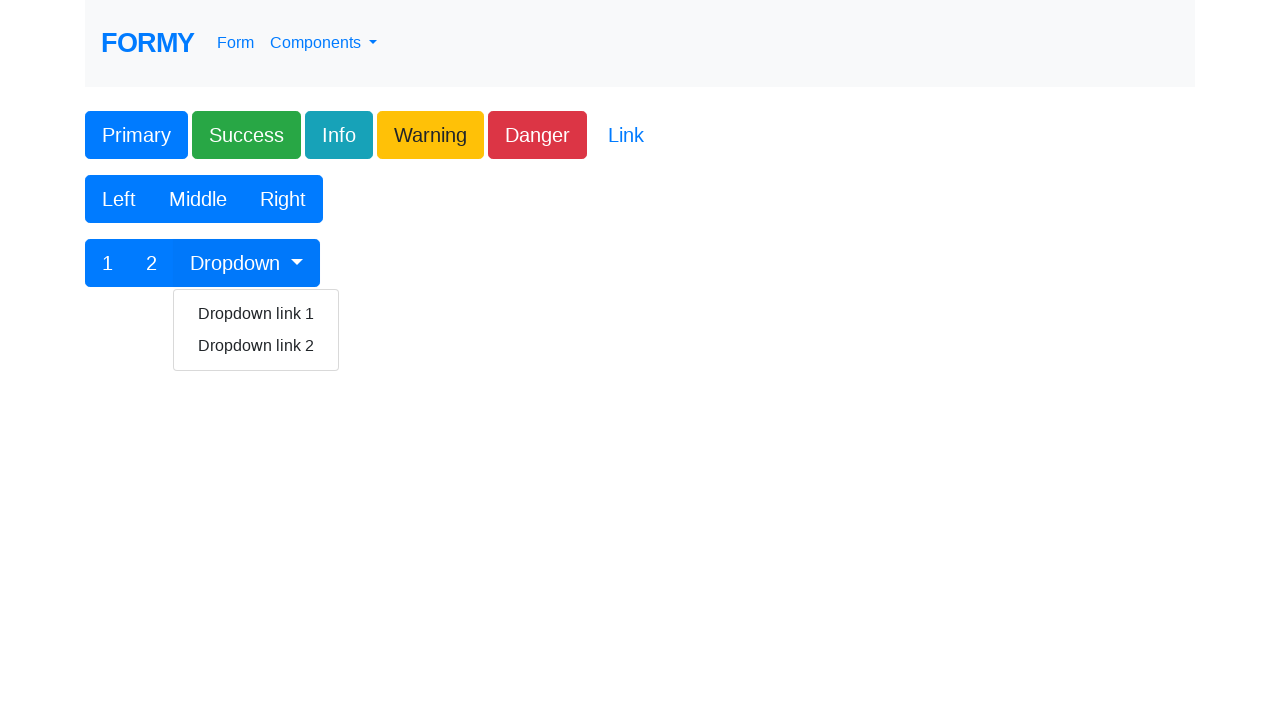

Clicked second dropdown link at (256, 346) on text=Dropdown link 2
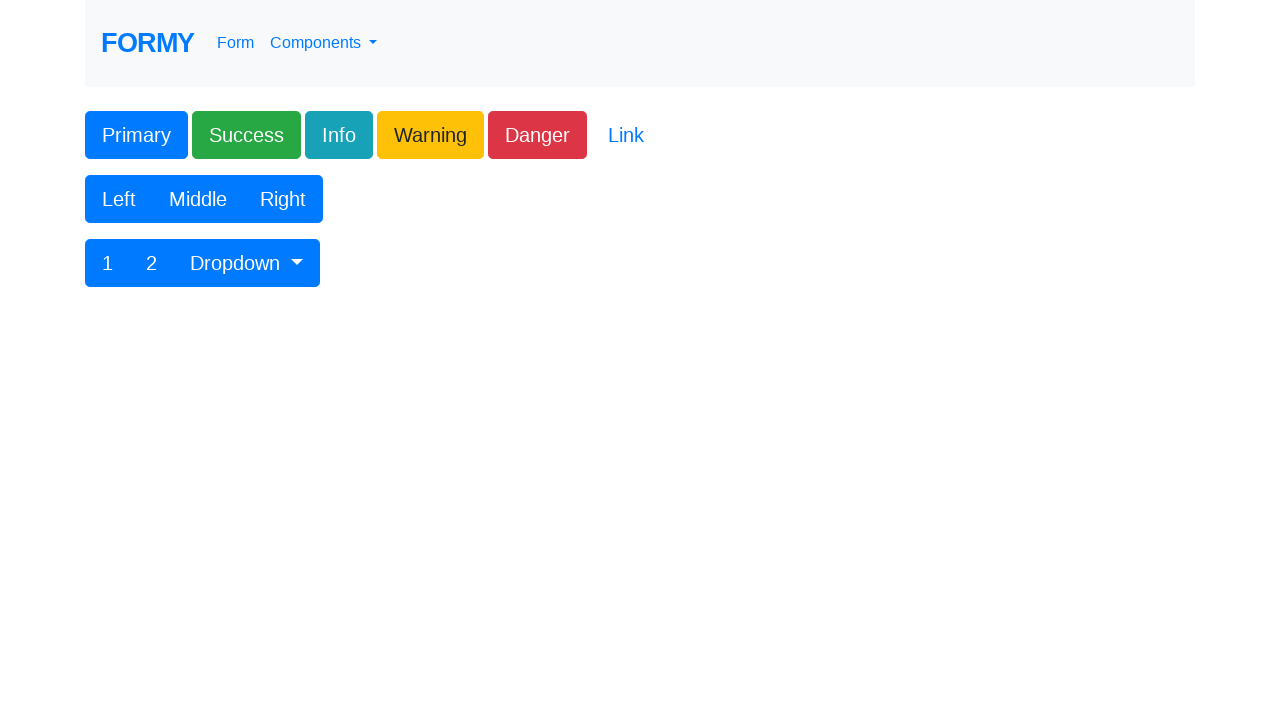

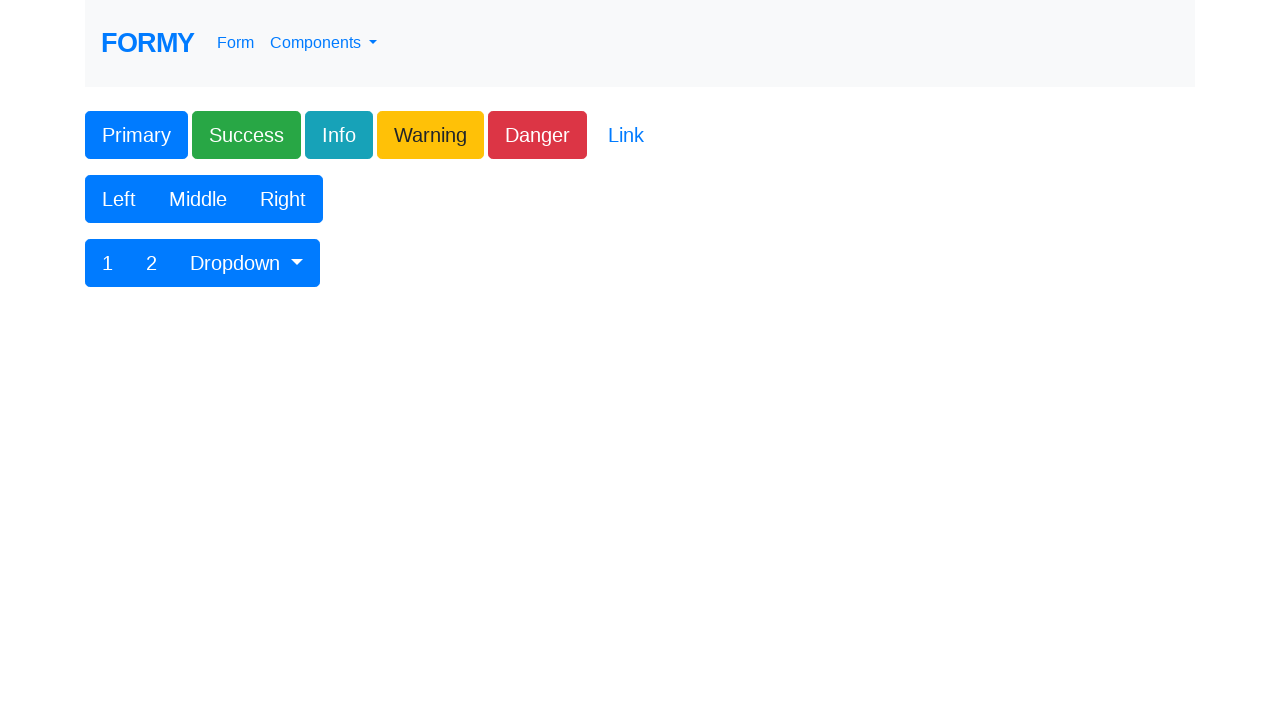